Tests table sorting functionality by clicking on a column header to sort, verifying the sort order, and then paginating through results to find a specific item (Rice) and retrieve its price

Starting URL: https://rahulshettyacademy.com/seleniumPractise/#/offers

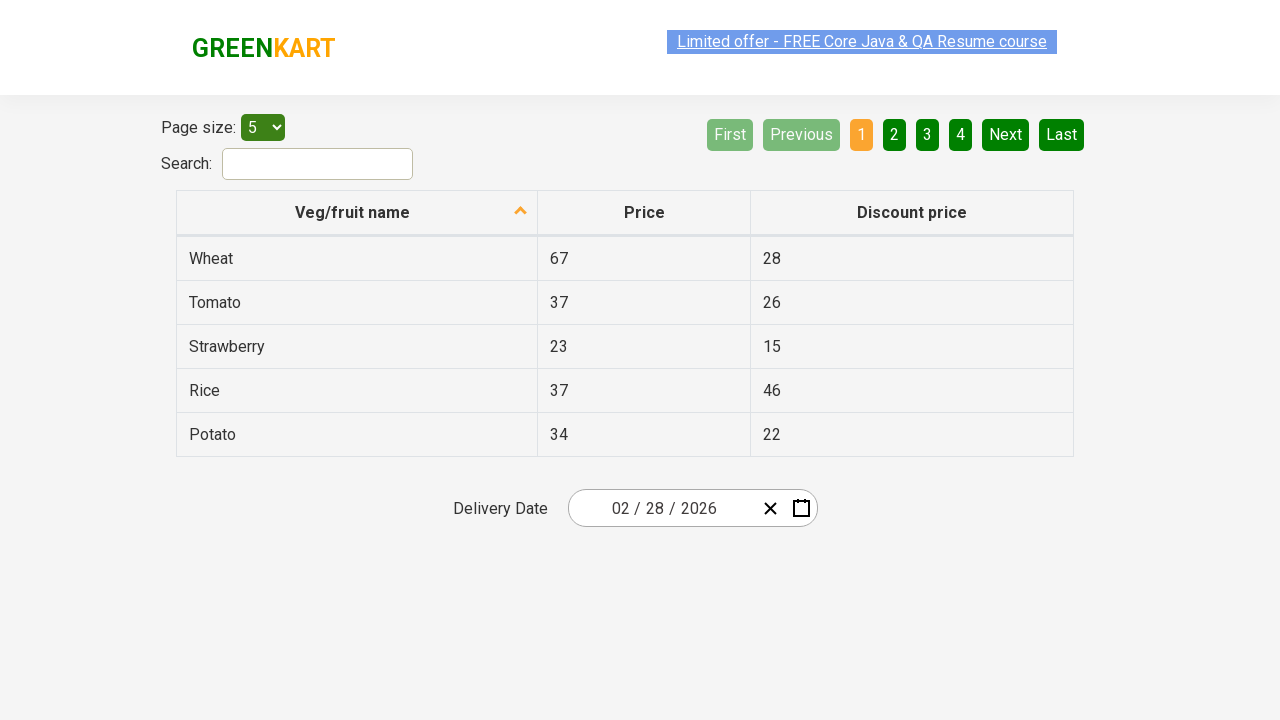

Clicked first column header to sort table at (357, 213) on xpath=//tr/th[1]
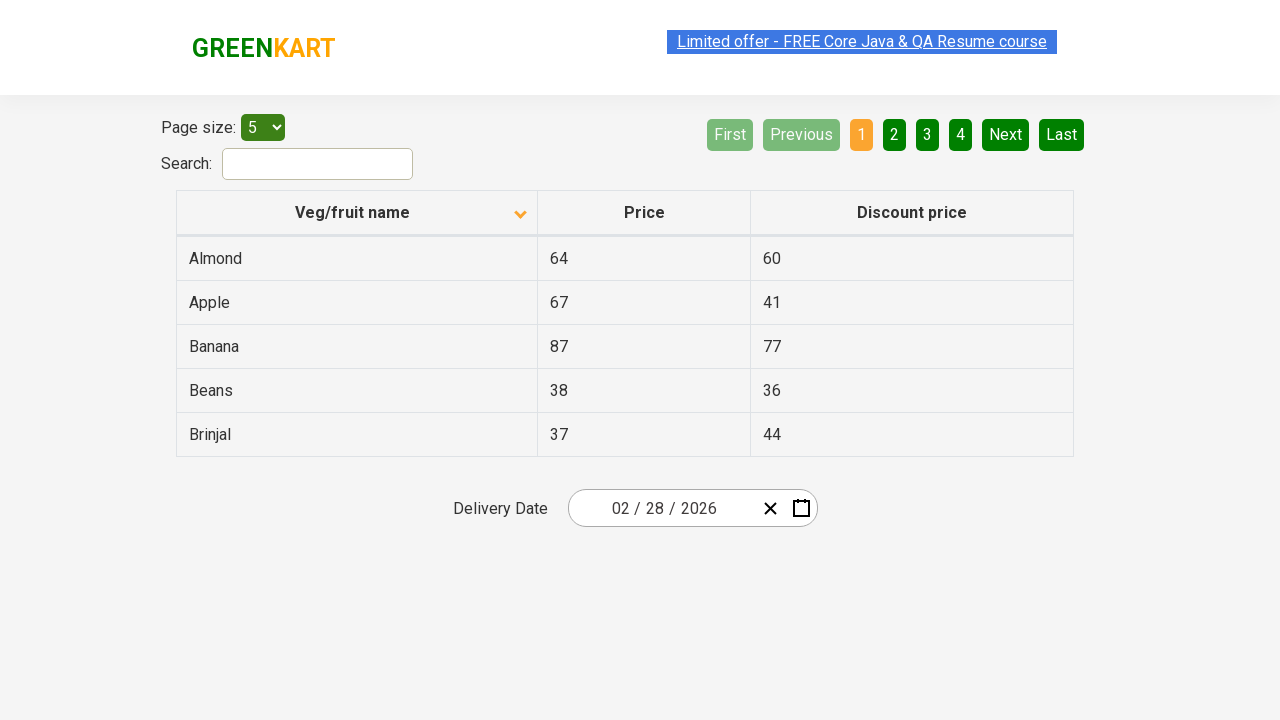

Table data loaded and visible
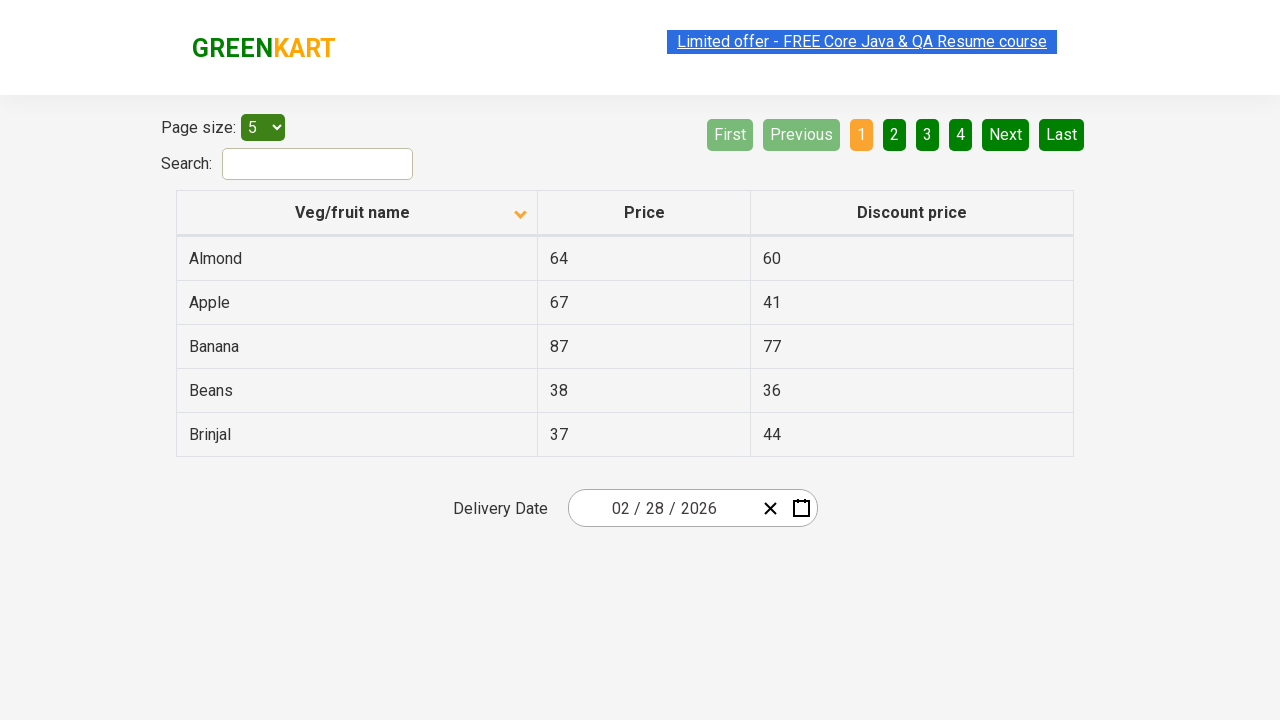

Retrieved all items from first column
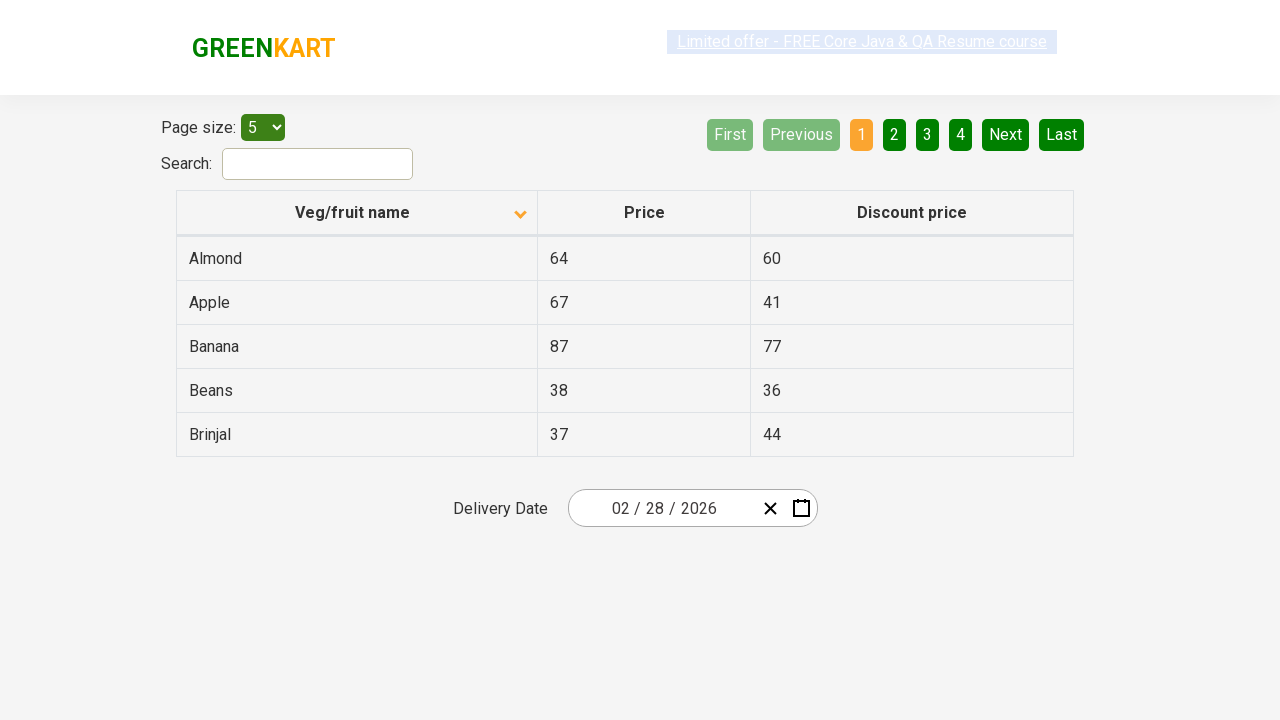

Verified table is sorted alphabetically
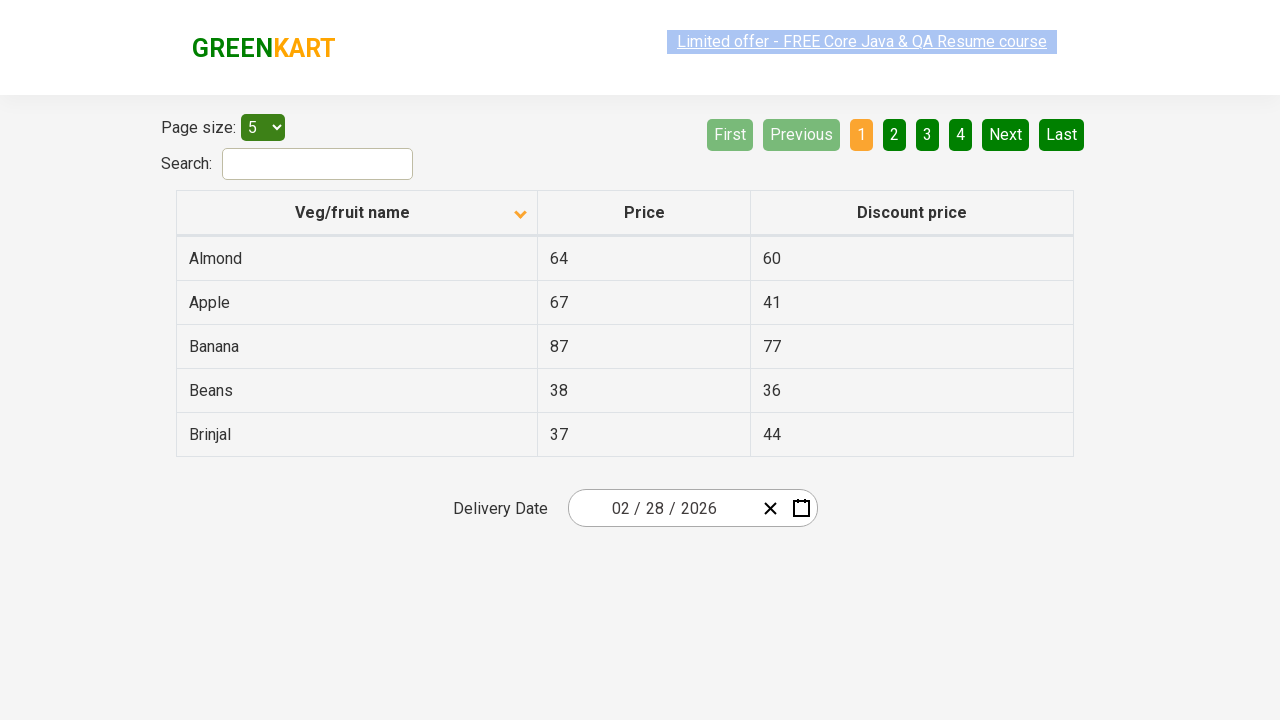

Clicked Next button to navigate to next page at (1006, 134) on [aria-label='Next']
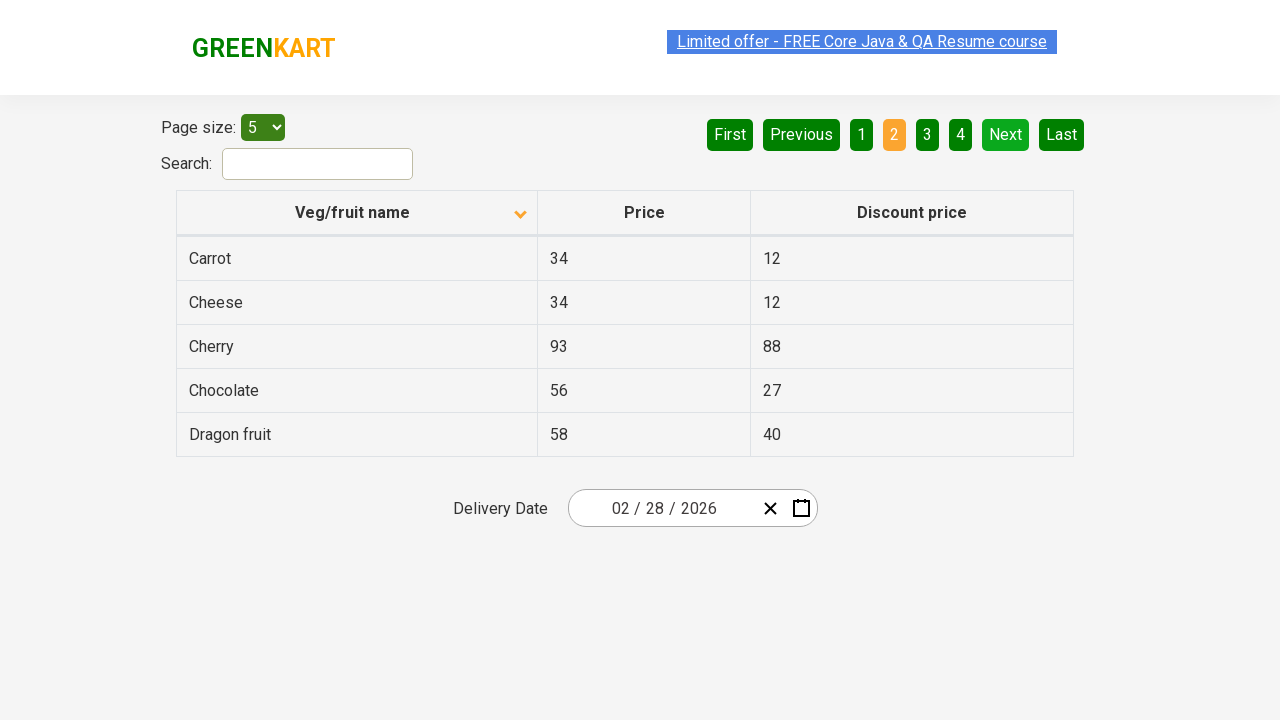

Waited for next page to load
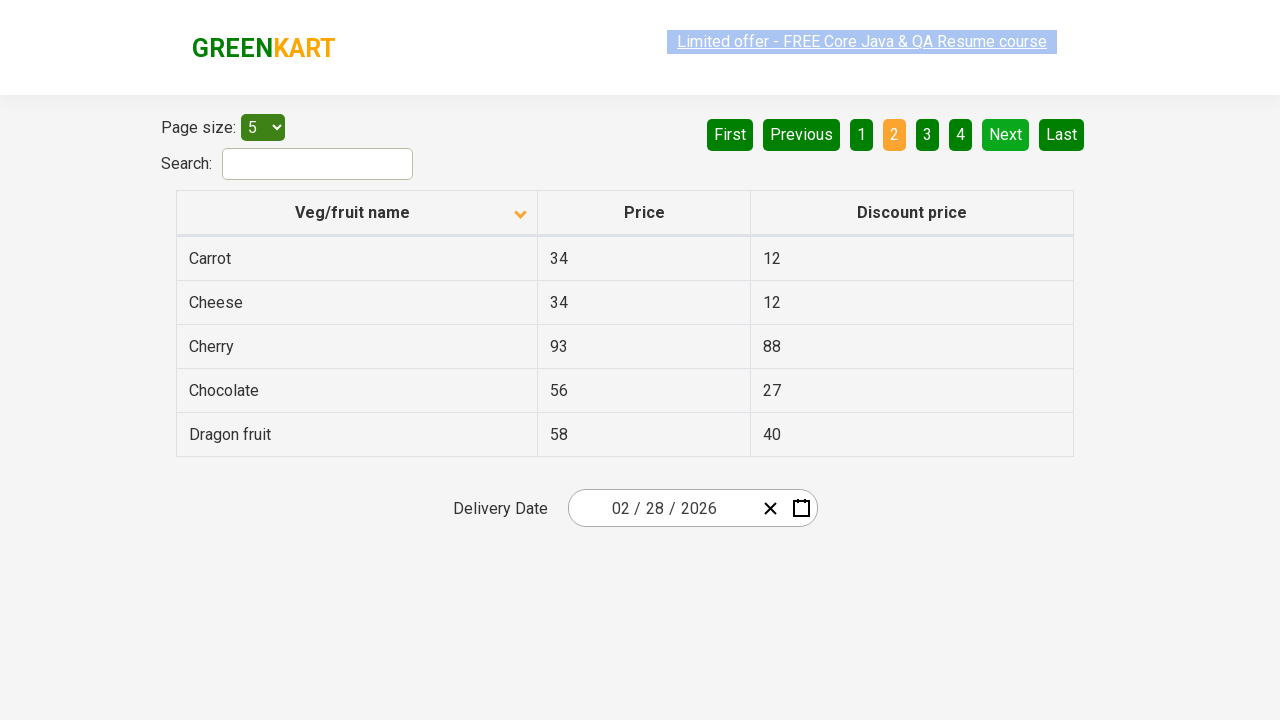

Clicked Next button to navigate to next page at (1006, 134) on [aria-label='Next']
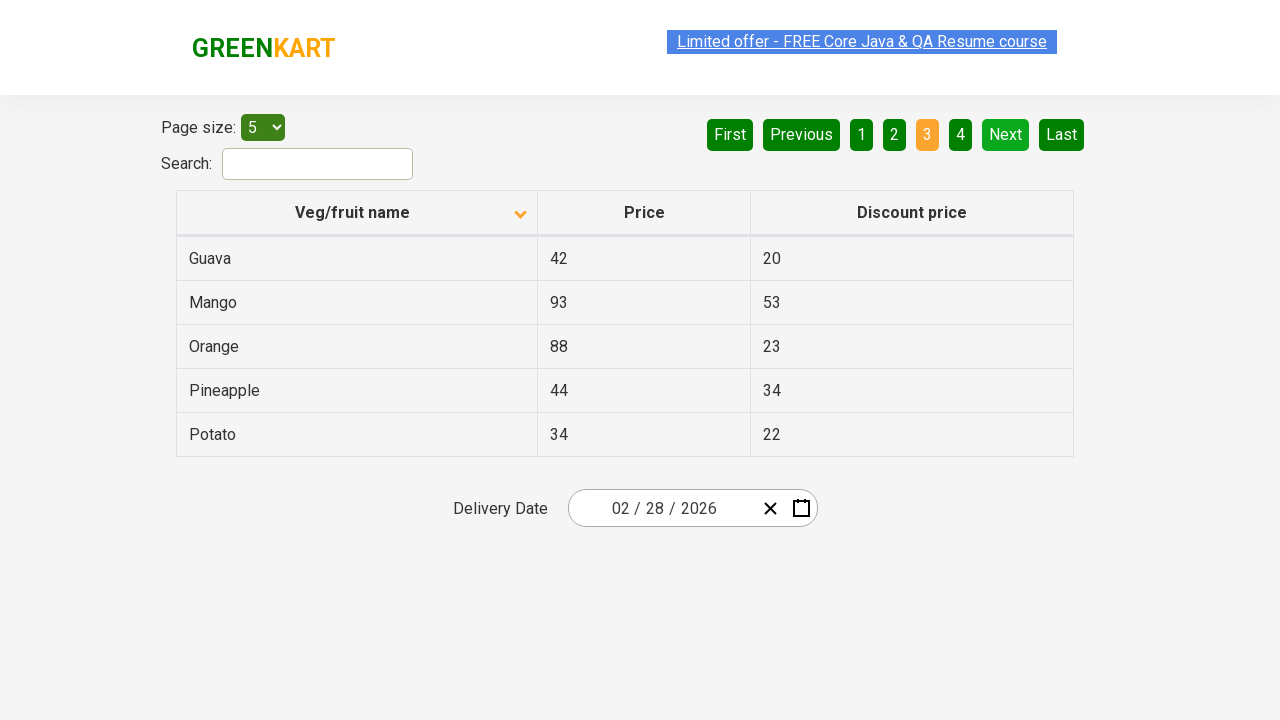

Waited for next page to load
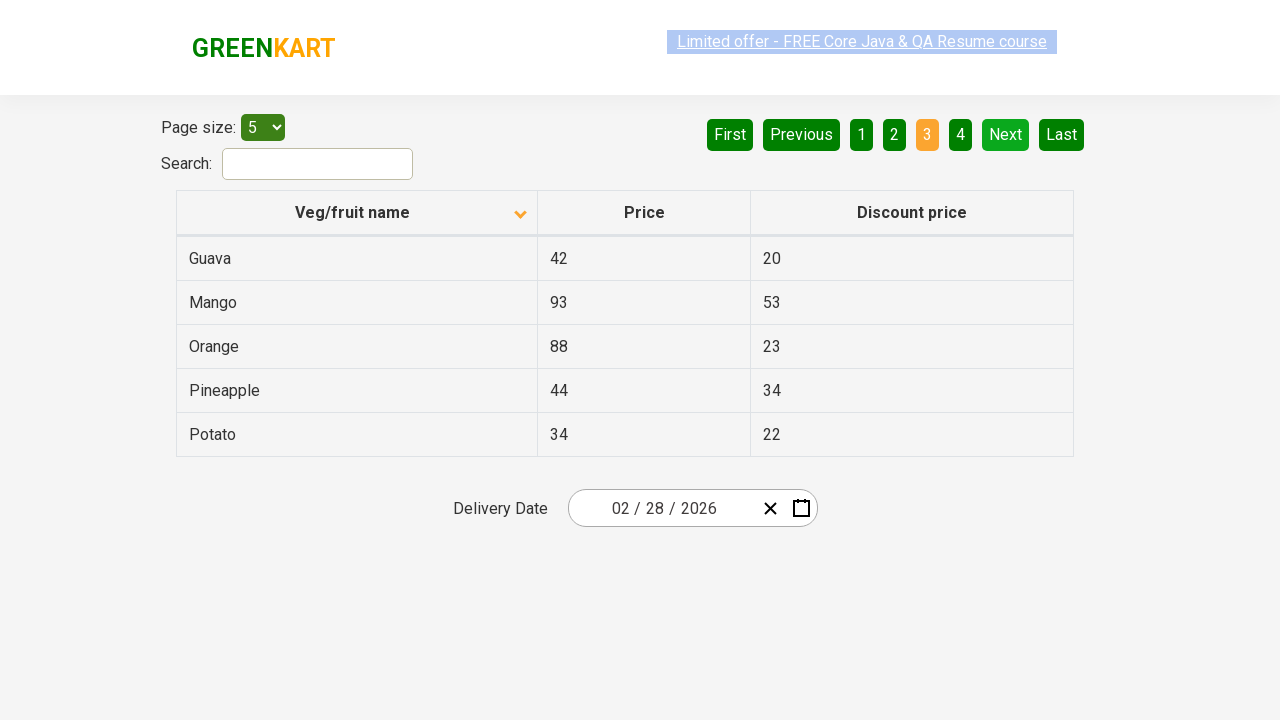

Clicked Next button to navigate to next page at (1006, 134) on [aria-label='Next']
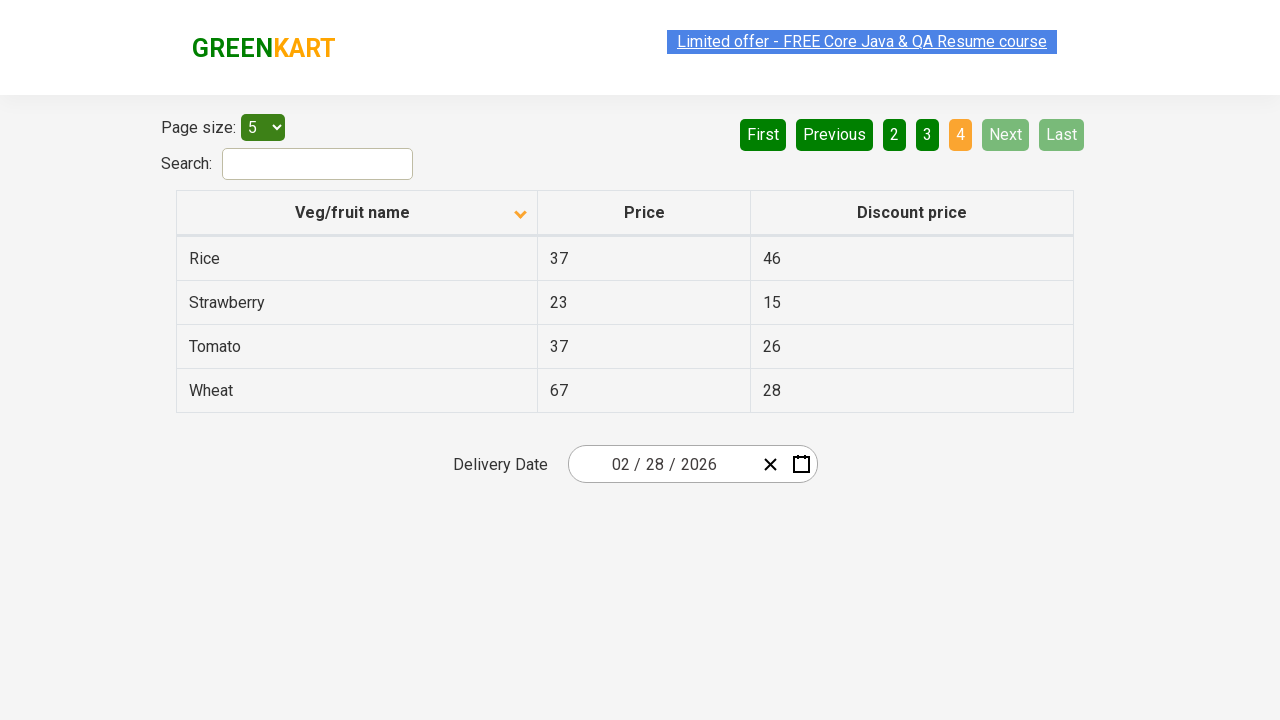

Waited for next page to load
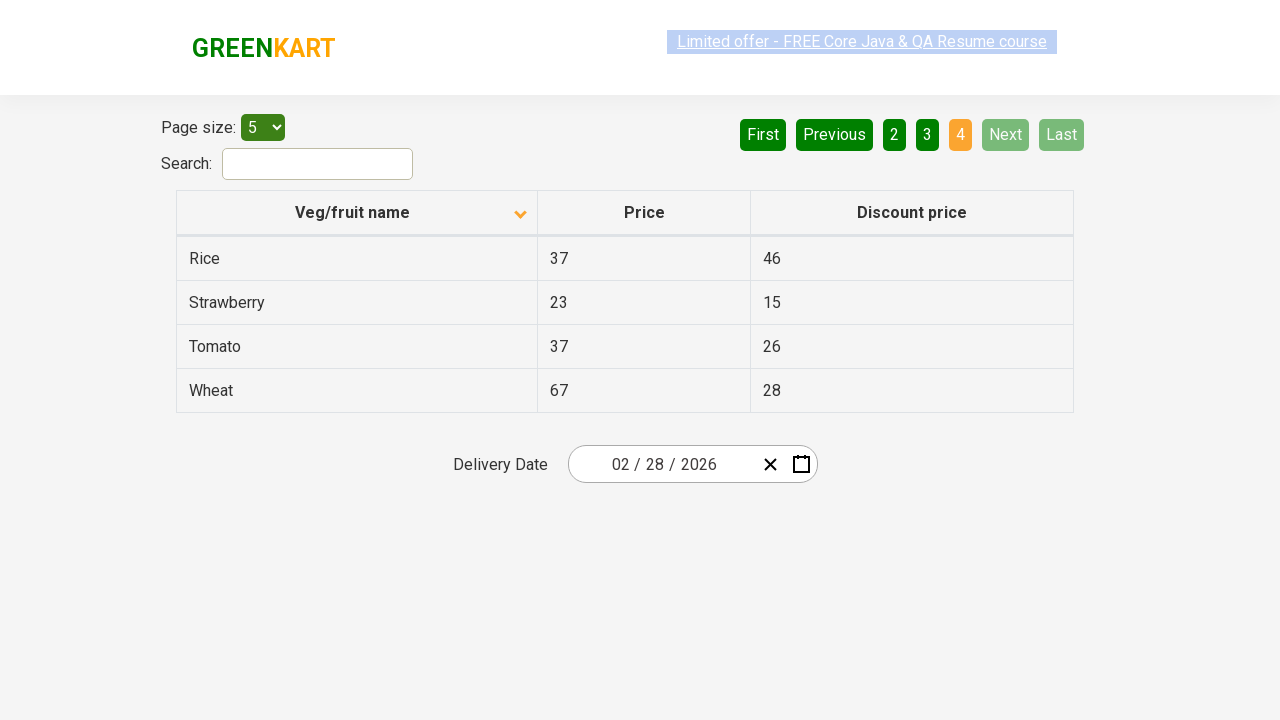

Found Rice with price: 37
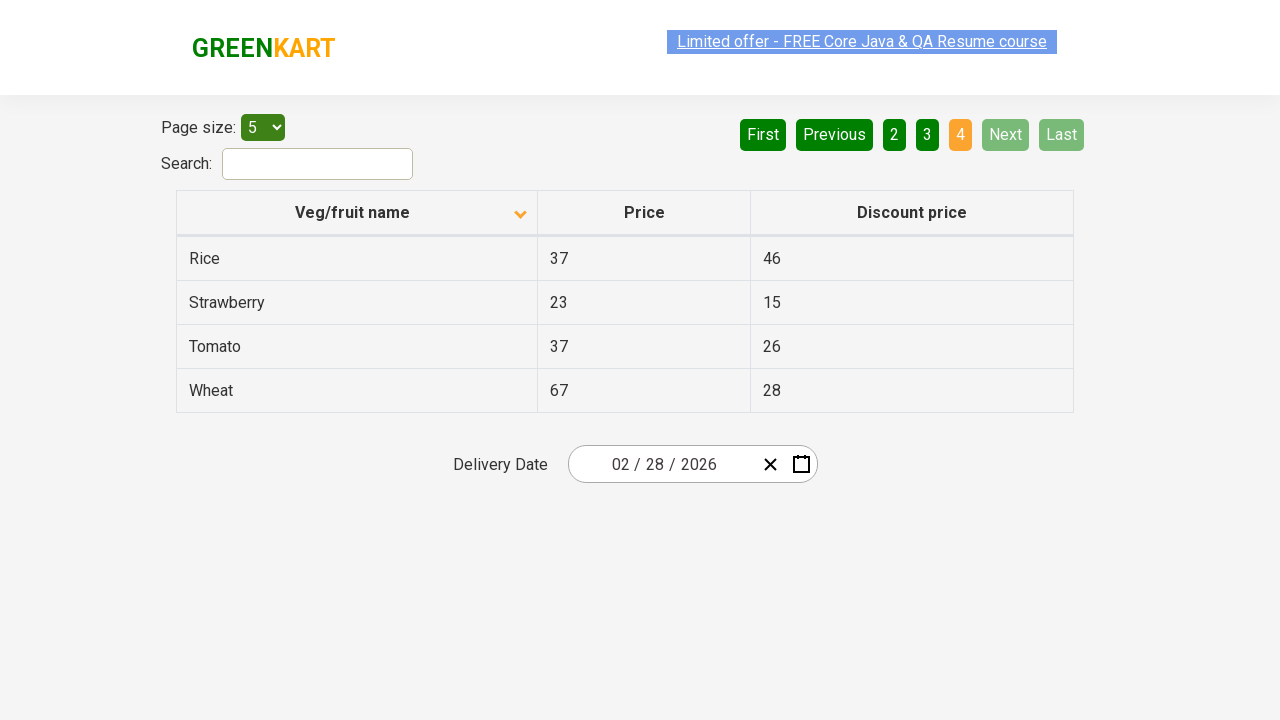

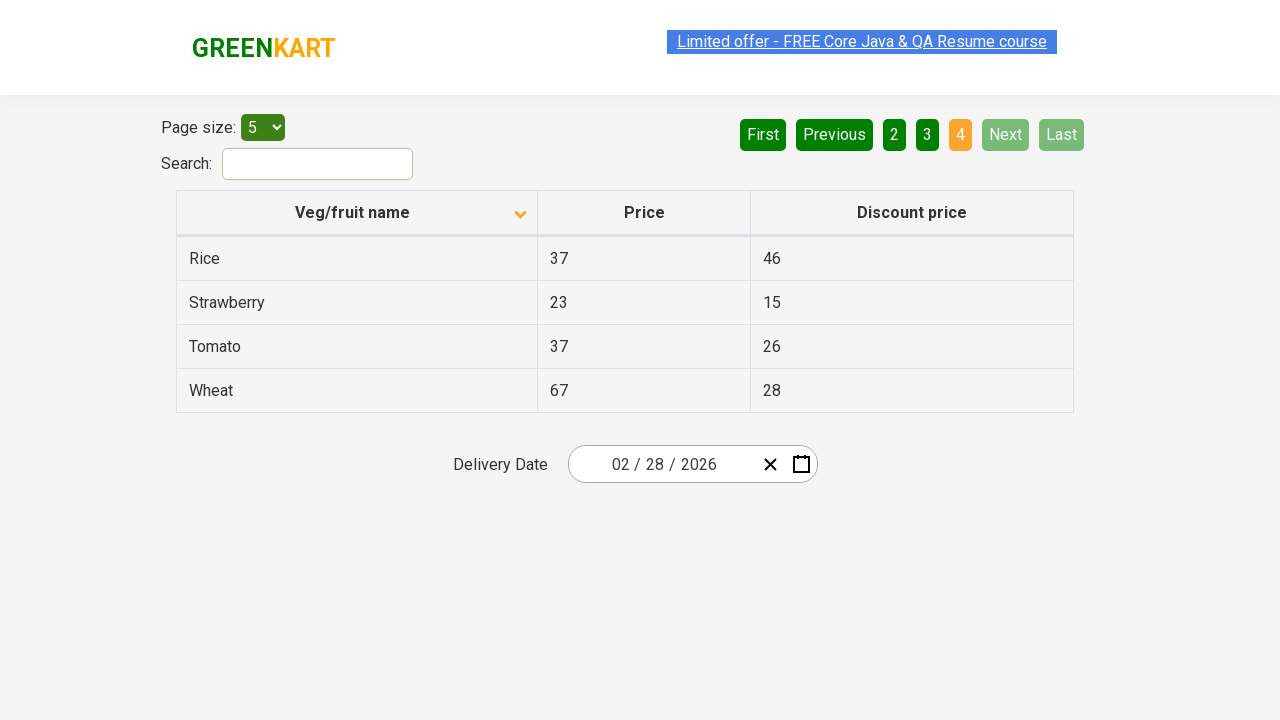